Tests JavaScript prompt alert handling by clicking a button to trigger a prompt, entering text into it, and accepting the alert

Starting URL: https://v1.training-support.net/selenium/javascript-alerts

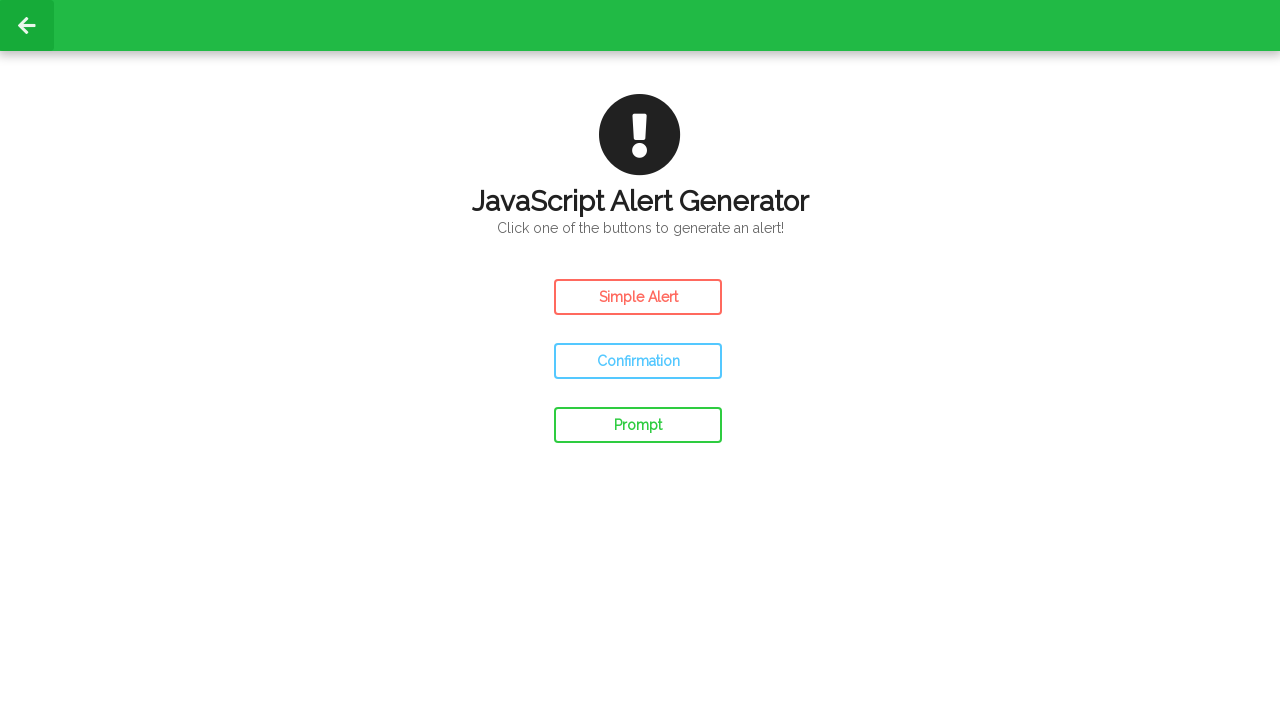

Set up dialog handler to accept prompts with text 'Python'
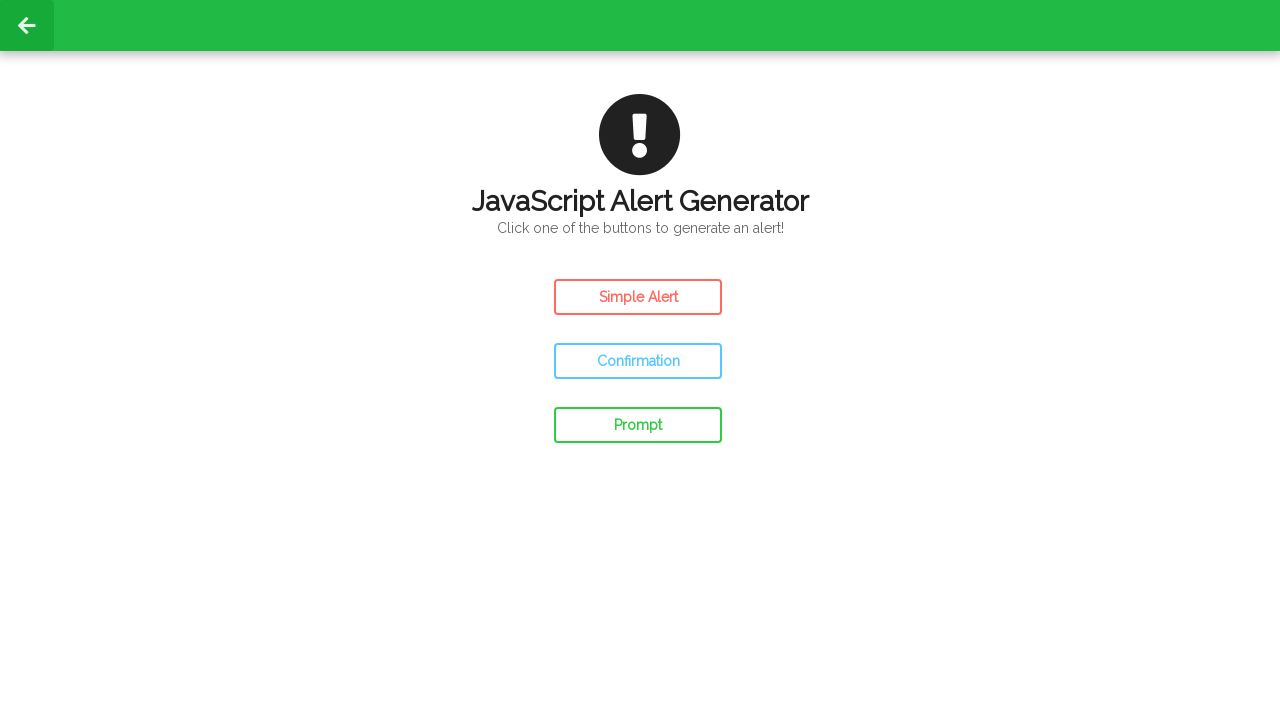

Clicked prompt button to trigger JavaScript prompt alert at (638, 425) on #prompt
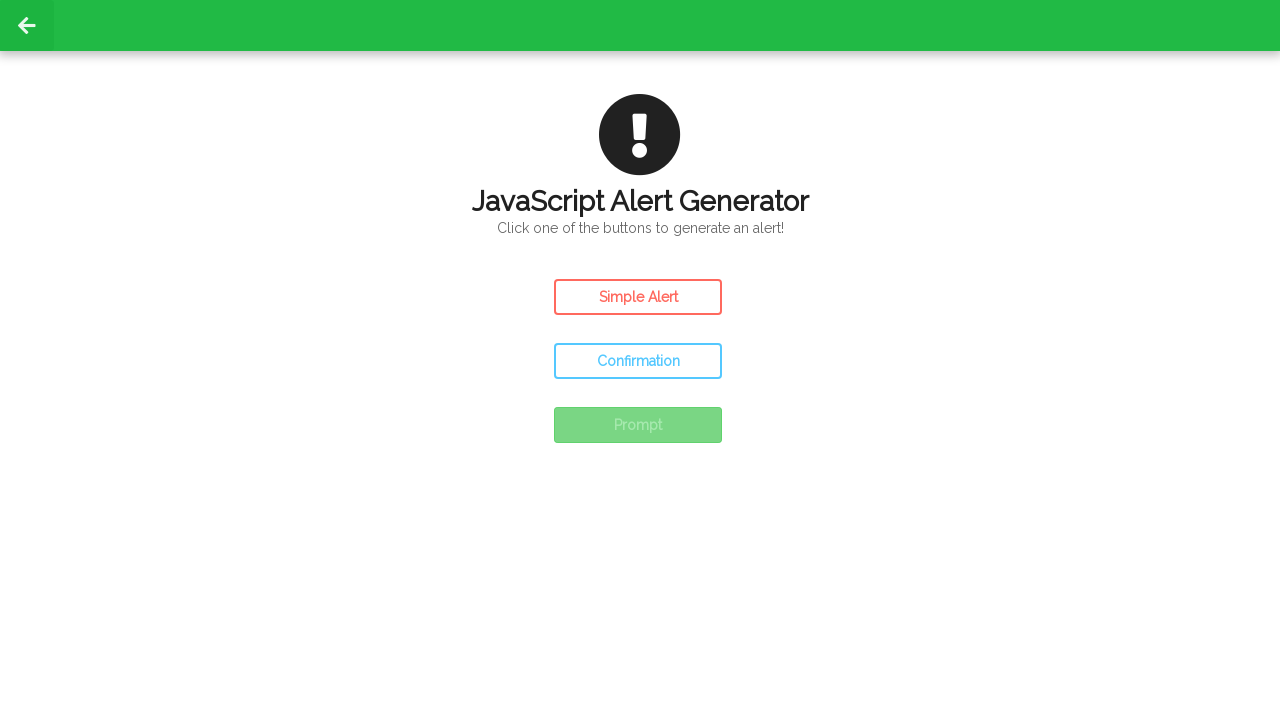

Waited for dialog to be handled
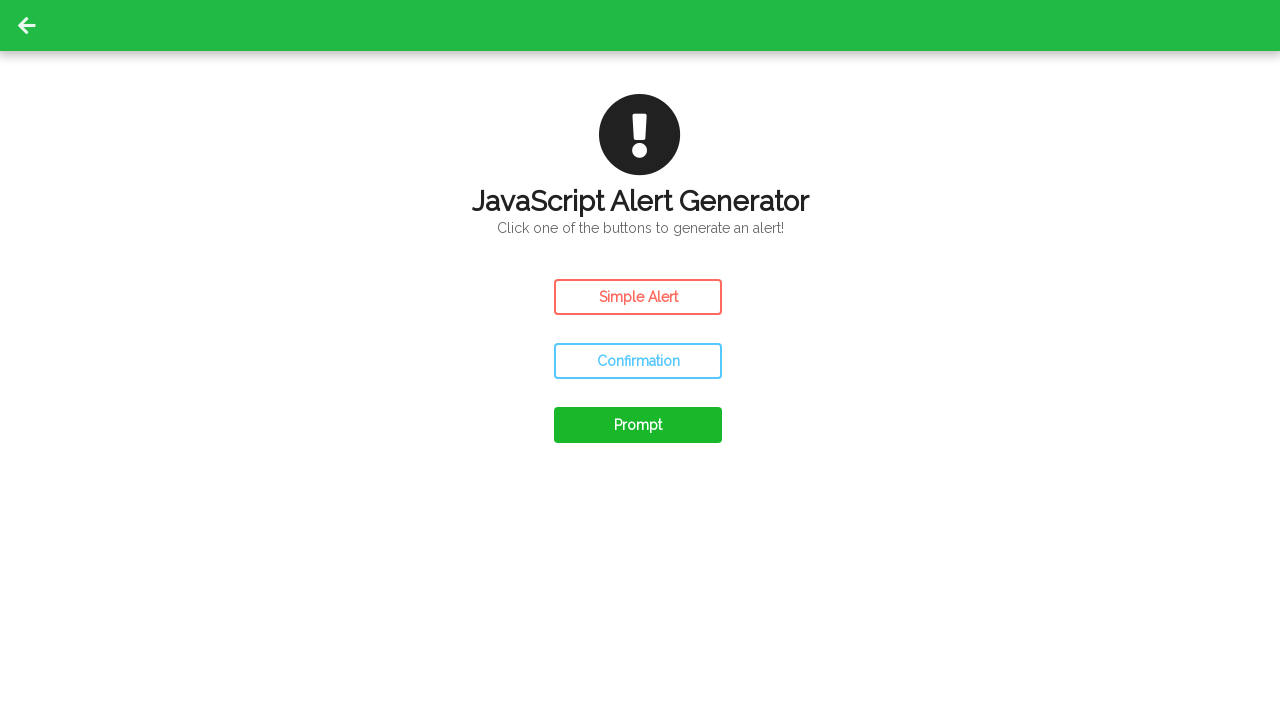

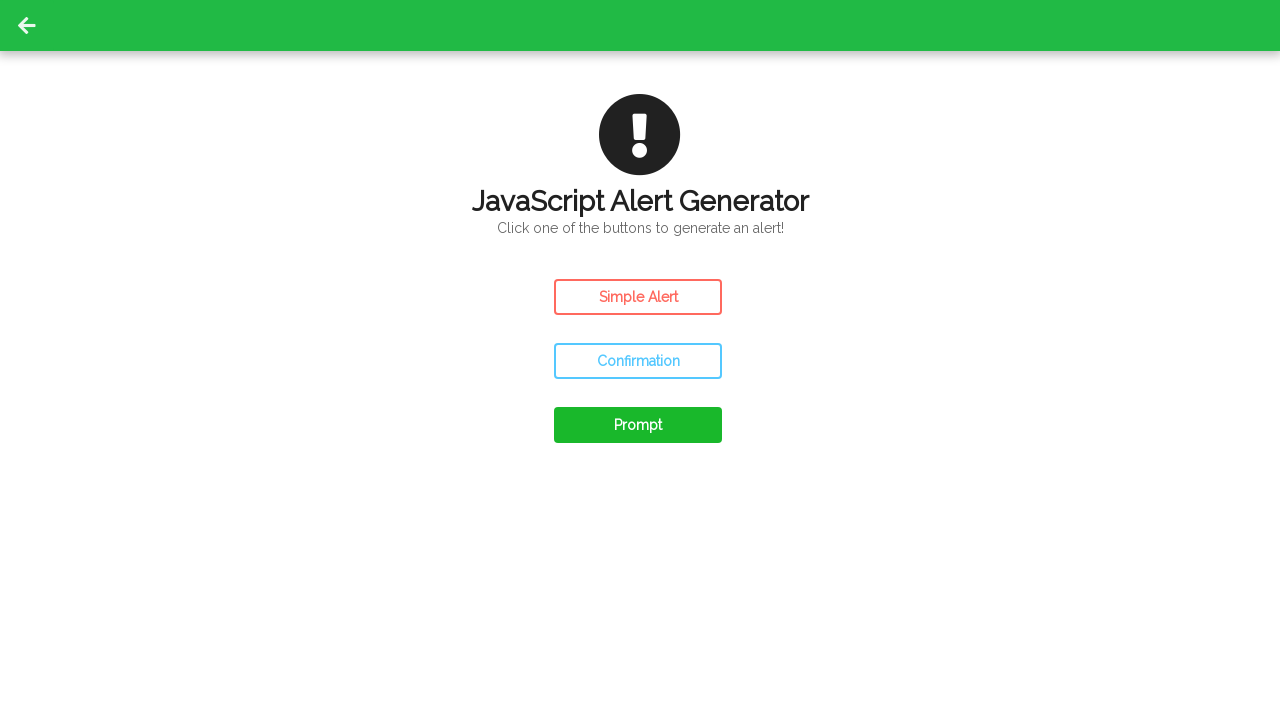